Tests XPath sibling and parent traversal by locating and retrieving text from buttons using relative XPath expressions

Starting URL: https://rahulshettyacademy.com/AutomationPractice/

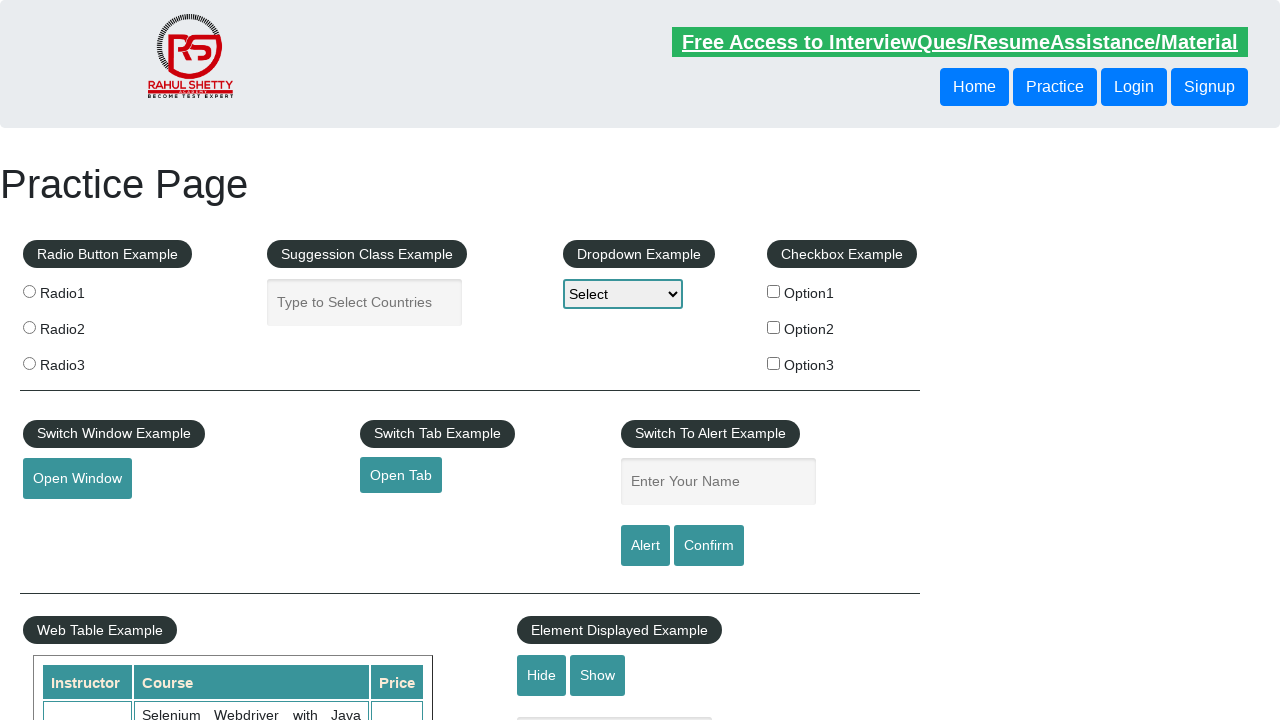

Located and retrieved text from button using following-sibling XPath traversal
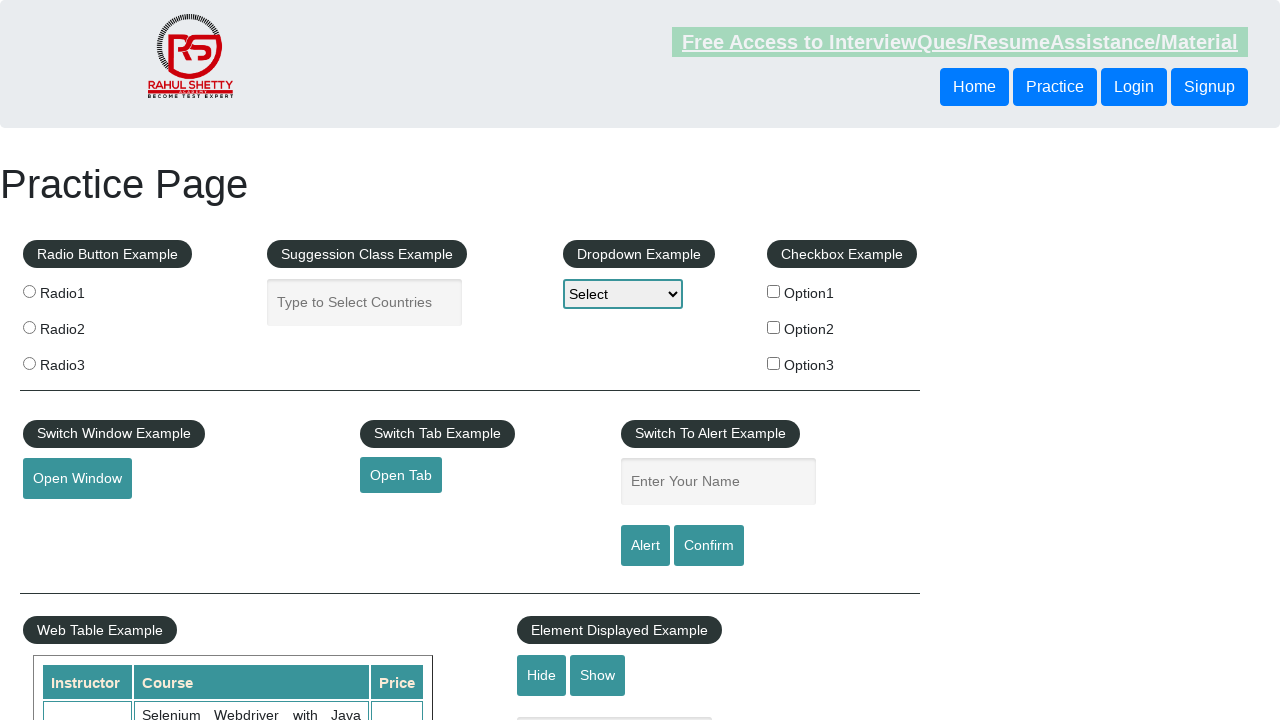

Located and retrieved text from button using parent XPath traversal
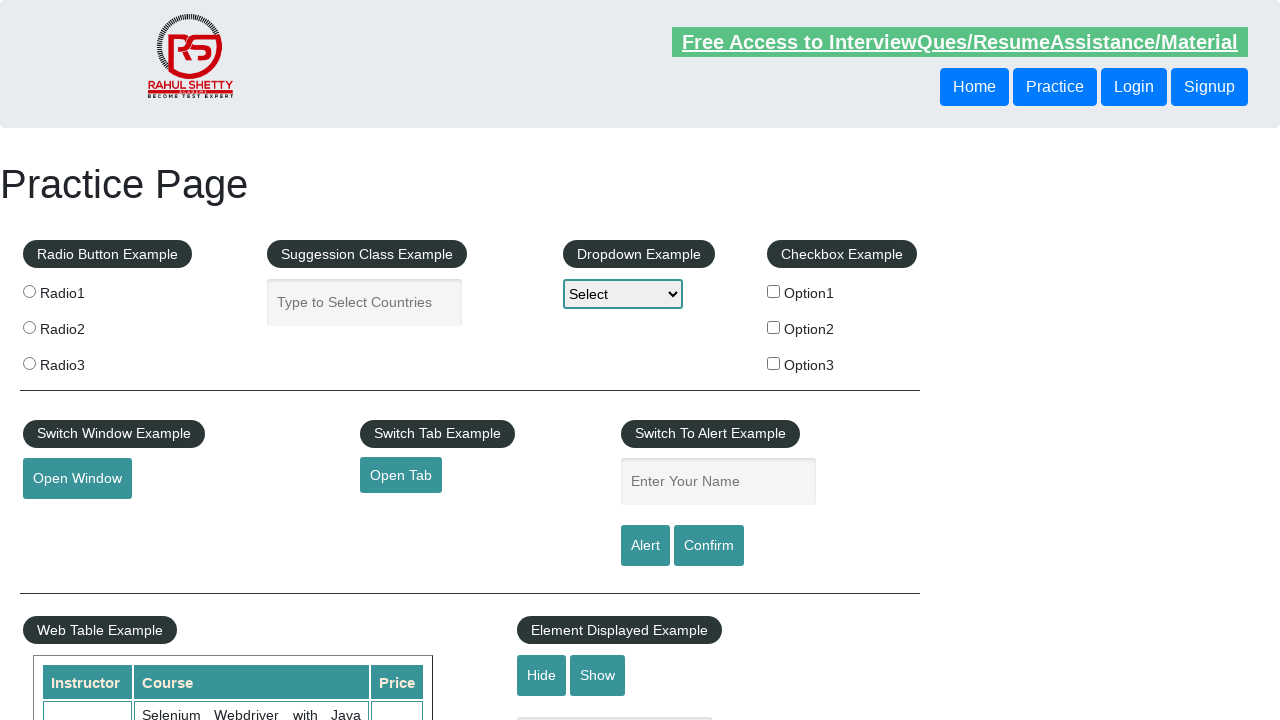

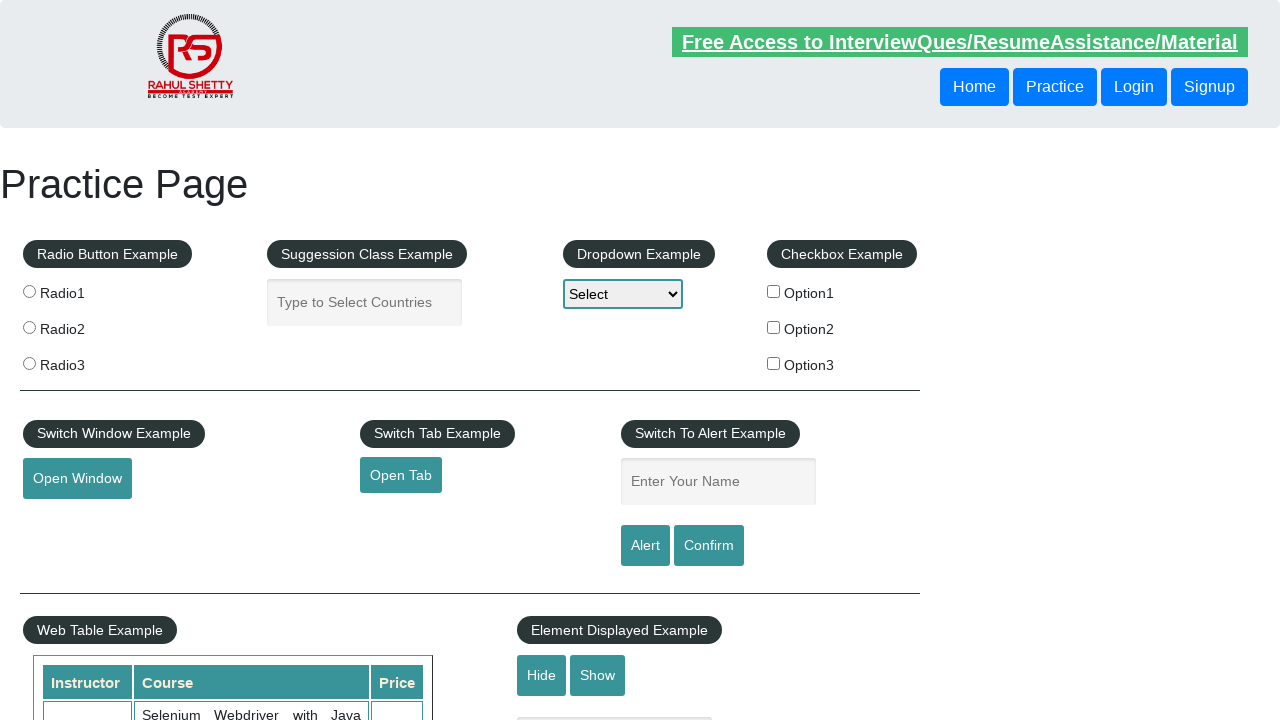